Tests HTML5 drag and drop functionality by dragging column A to column B and verifying the columns swap positions

Starting URL: https://the-internet.herokuapp.com/drag_and_drop

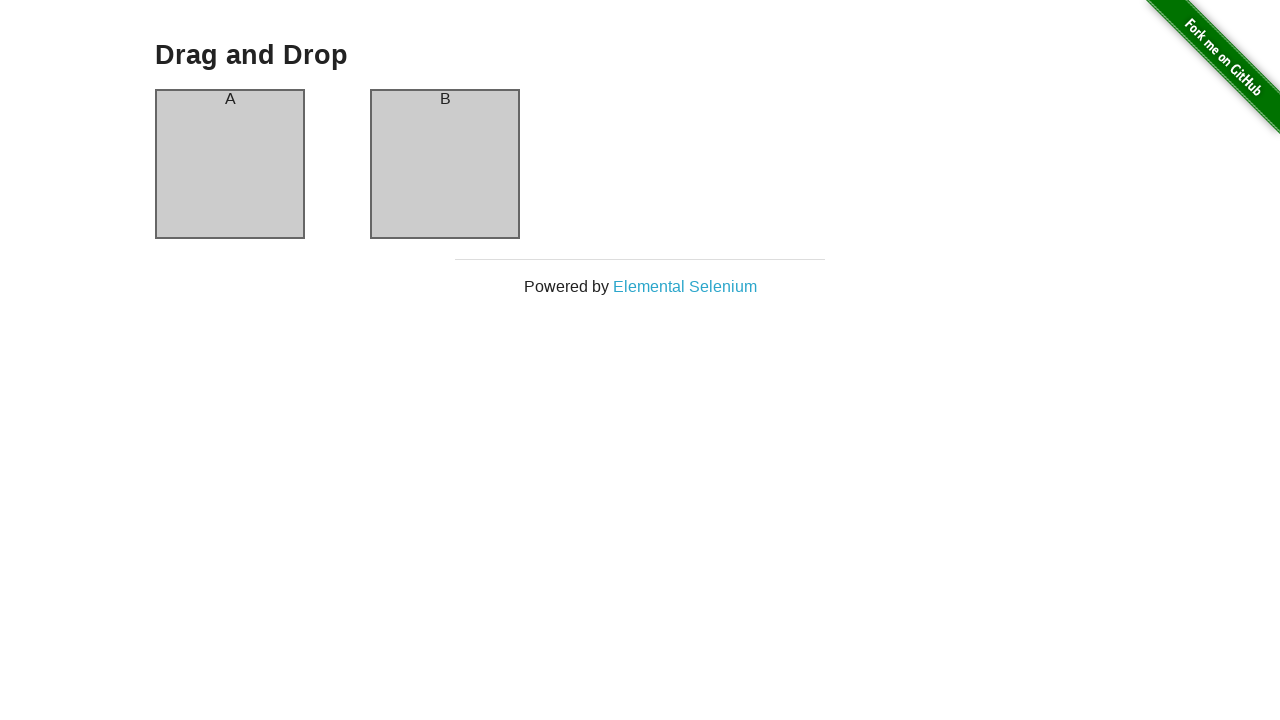

Located source element column A
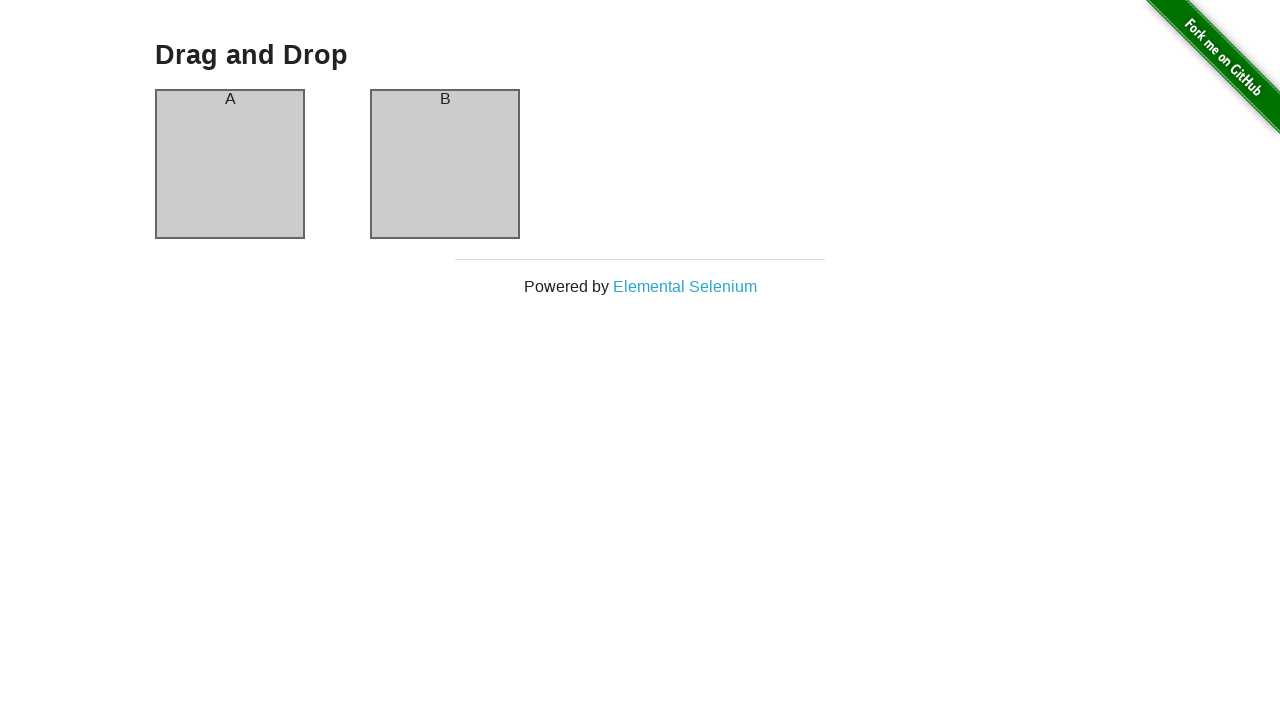

Located target element column B
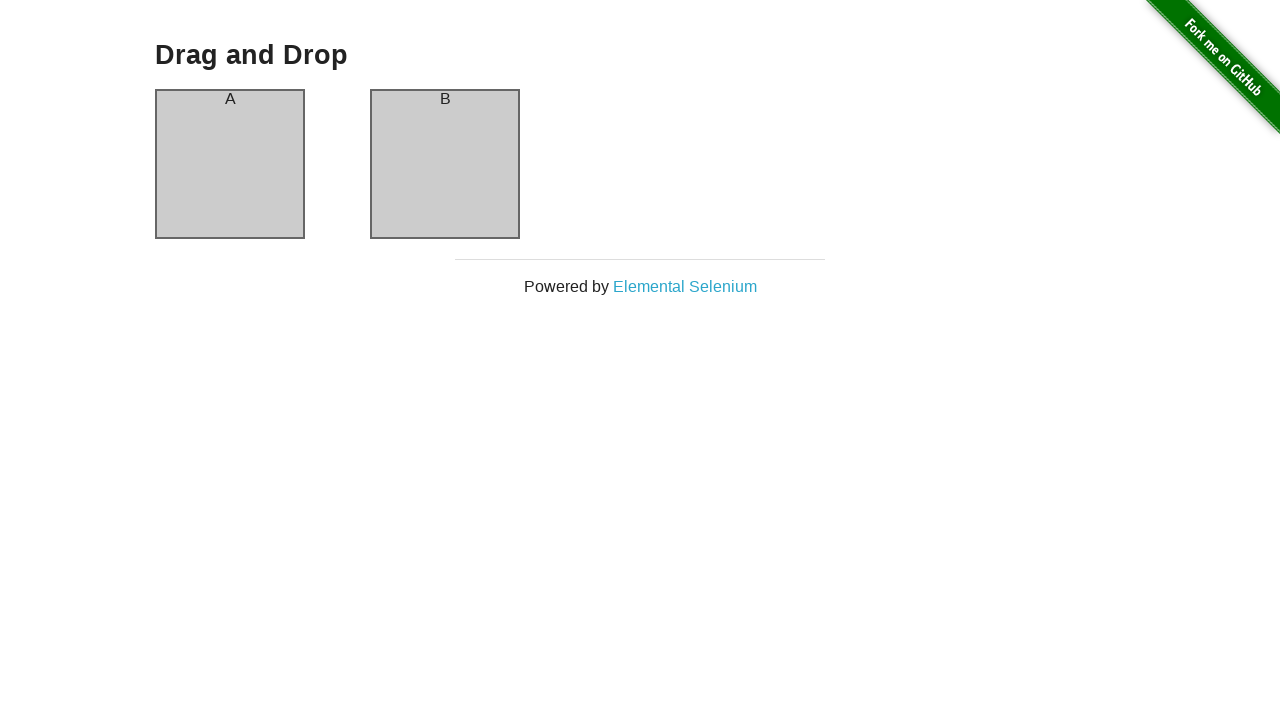

Dragged column A to column B at (445, 164)
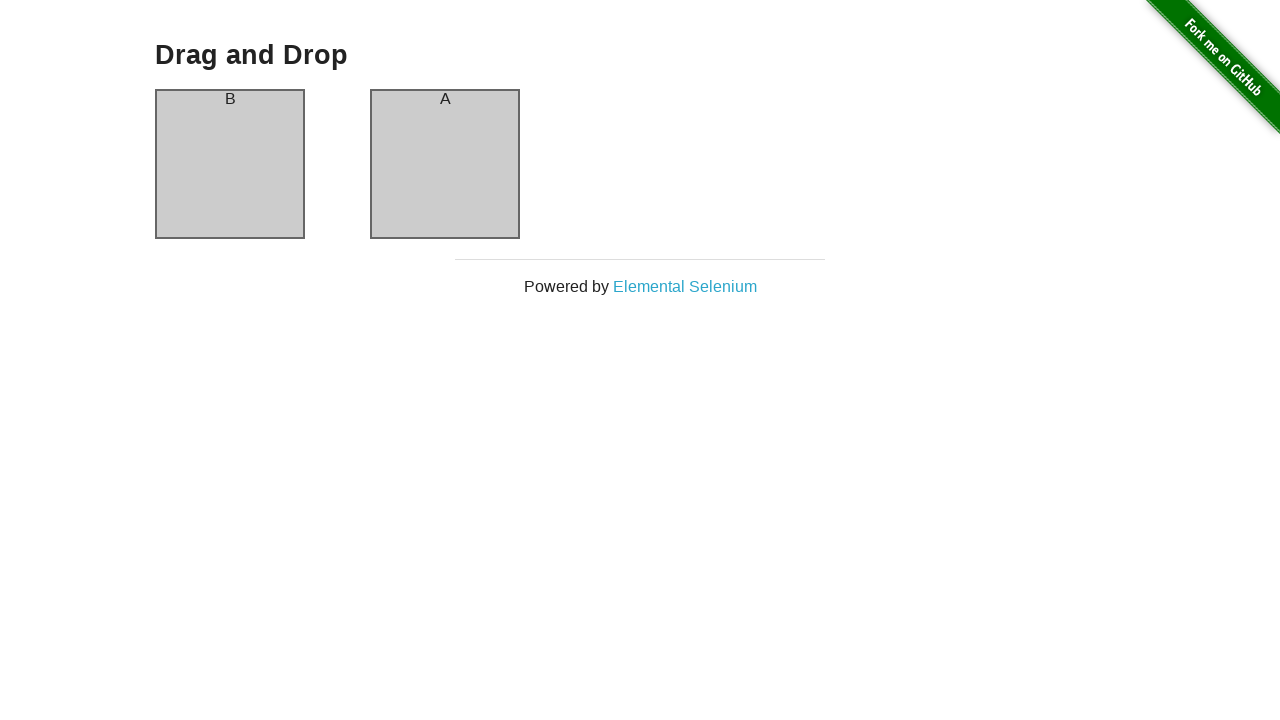

Verified that columns swapped positions - column A now contains B
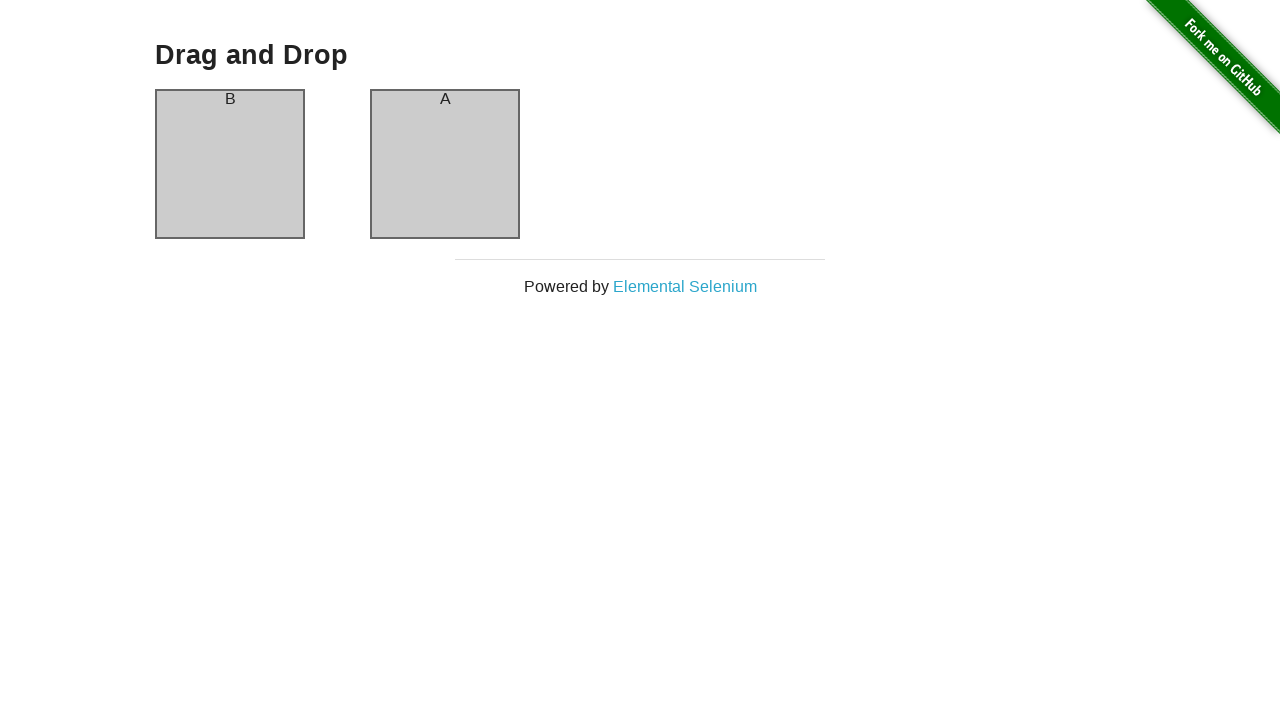

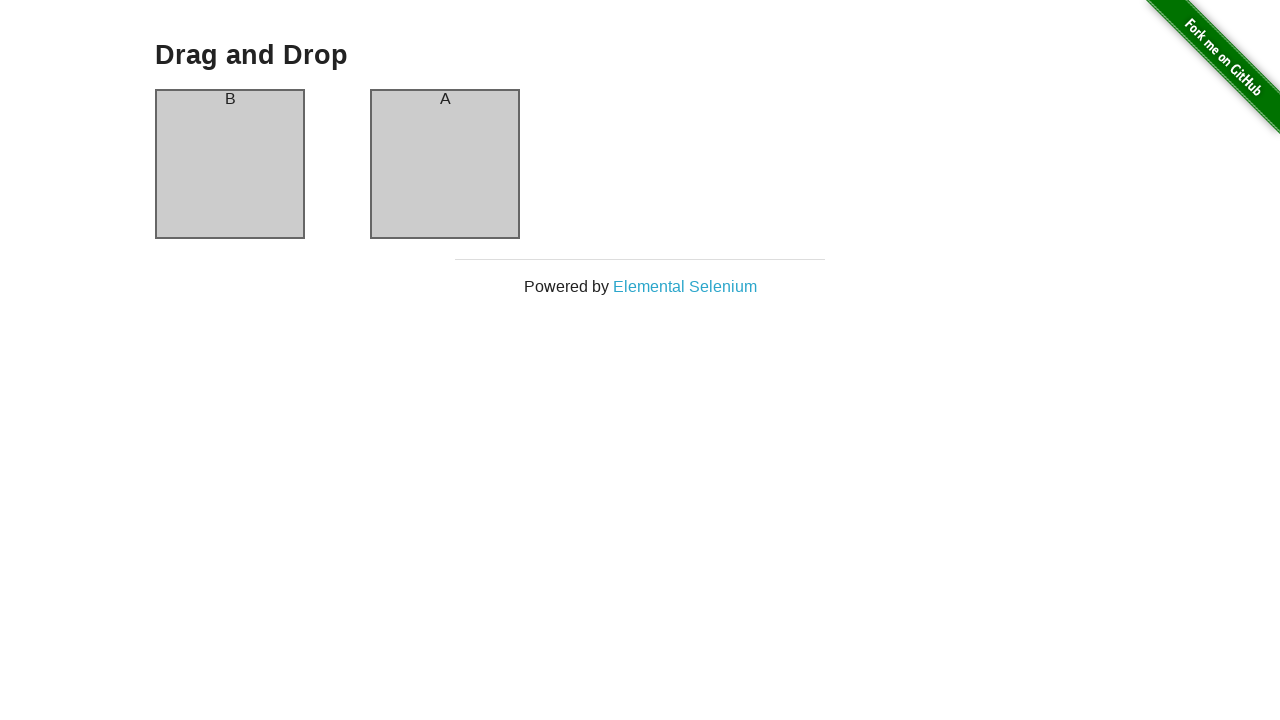